Tests interaction with a dynamically appearing button that becomes clickable after a delay

Starting URL: https://demoqa.com/dynamic-properties

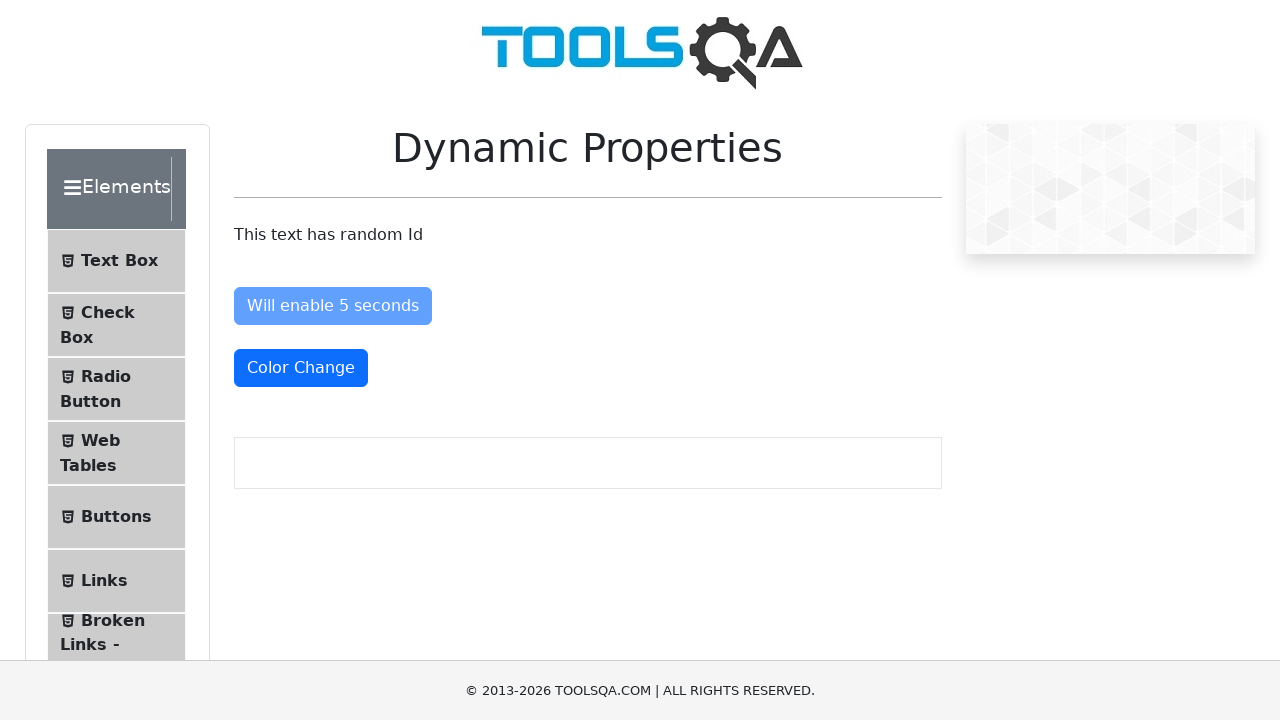

Waited for dynamically appearing button with id 'visibleAfter' to become visible
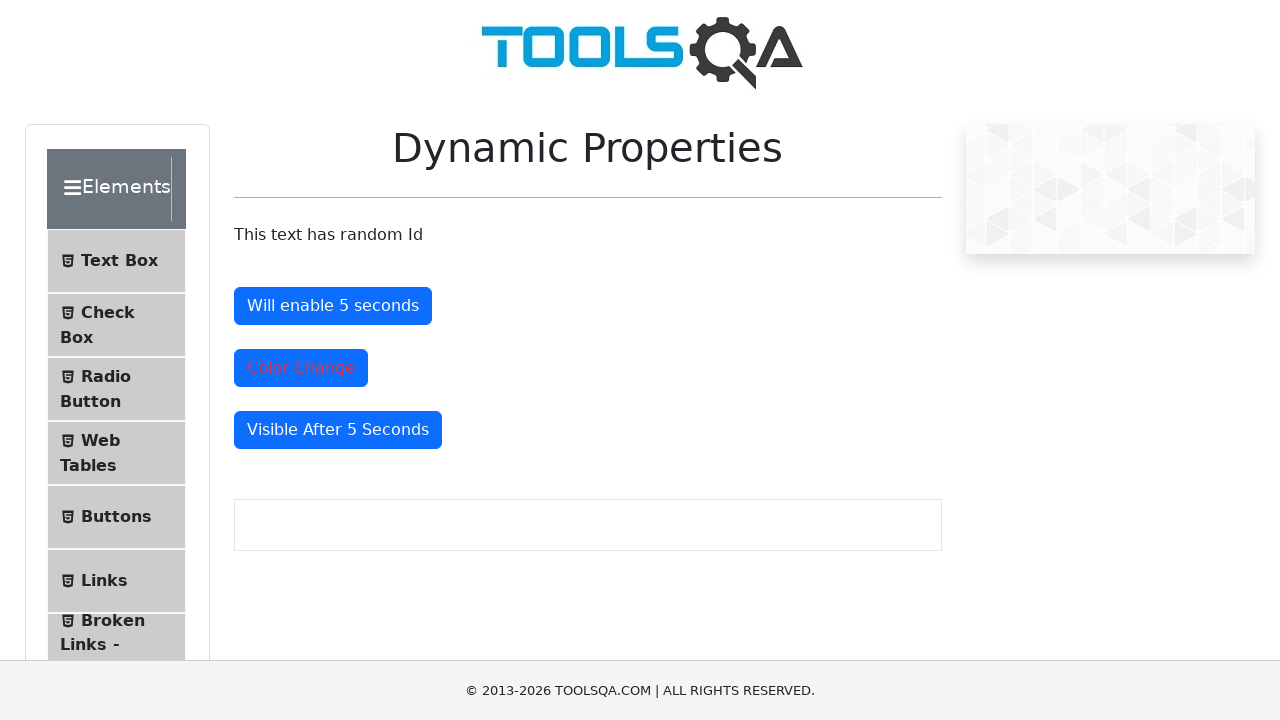

Clicked the dynamically appearing button at (338, 430) on xpath=//button[@id='visibleAfter']
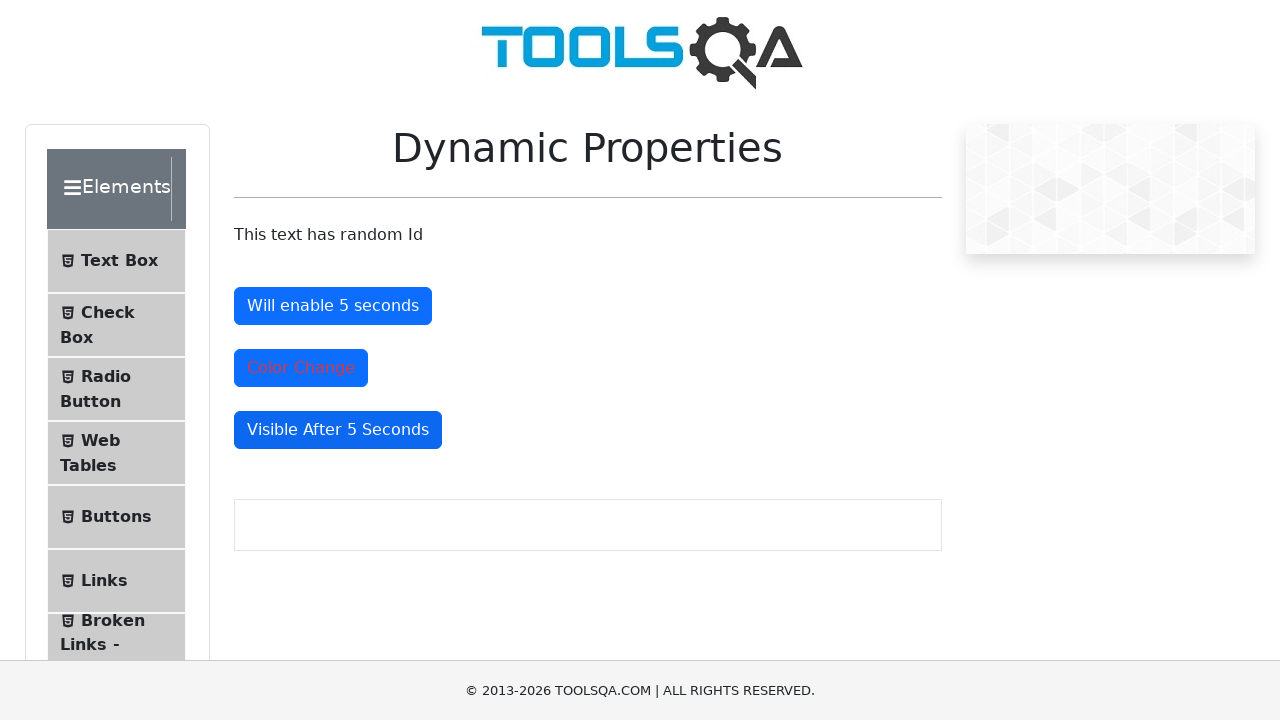

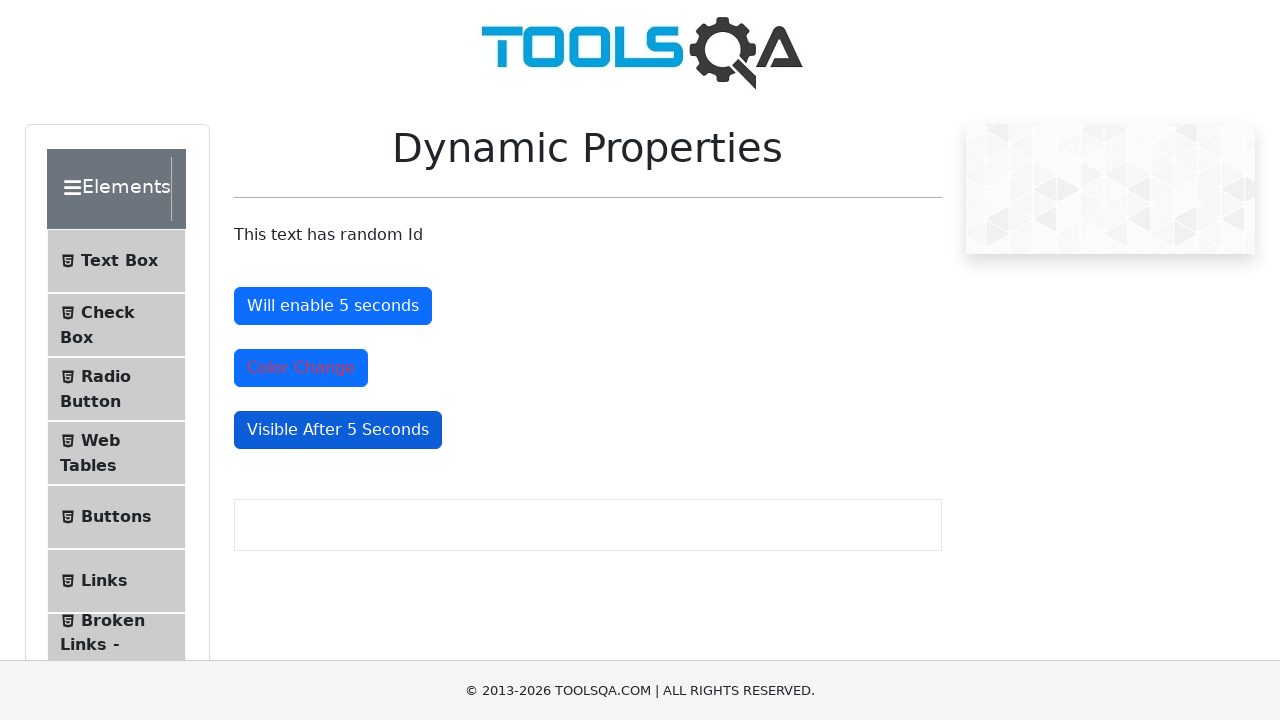